Tests dynamic loading functionality by clicking a Start button and verifying that "Hello World!" text appears after loading completes.

Starting URL: https://automationfc.github.io/dynamic-loading/

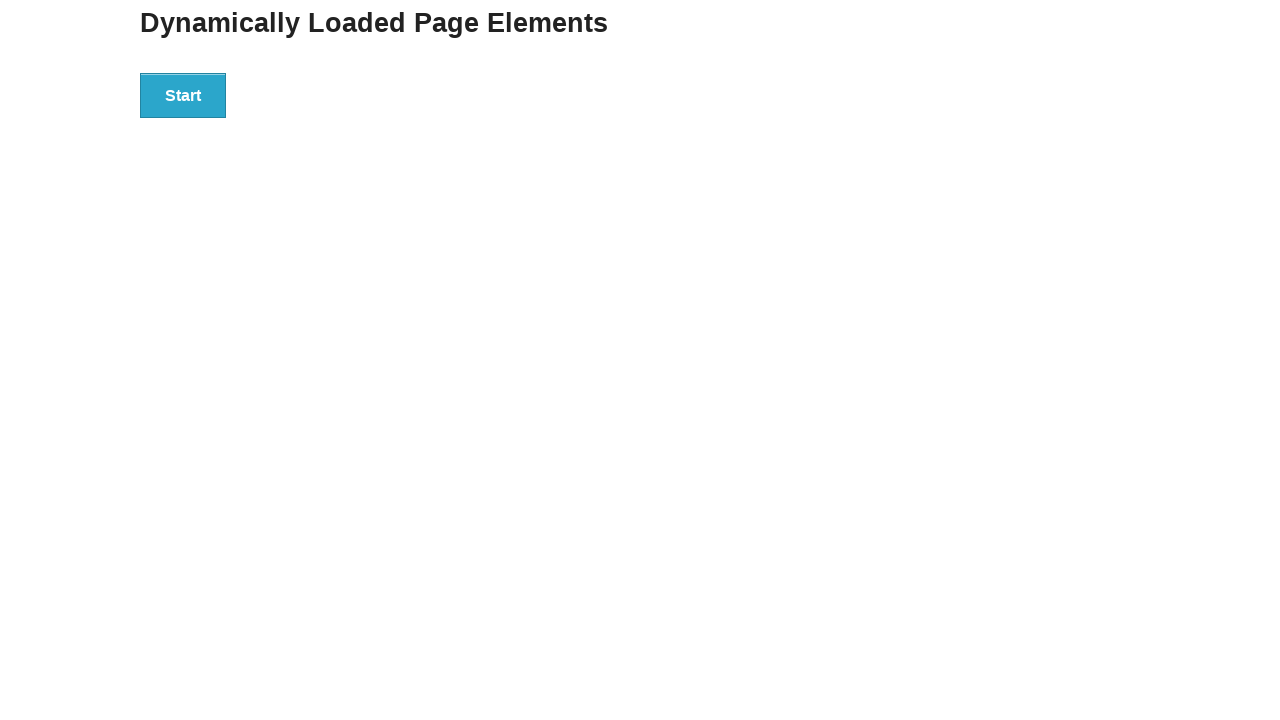

Navigated to dynamic loading test page
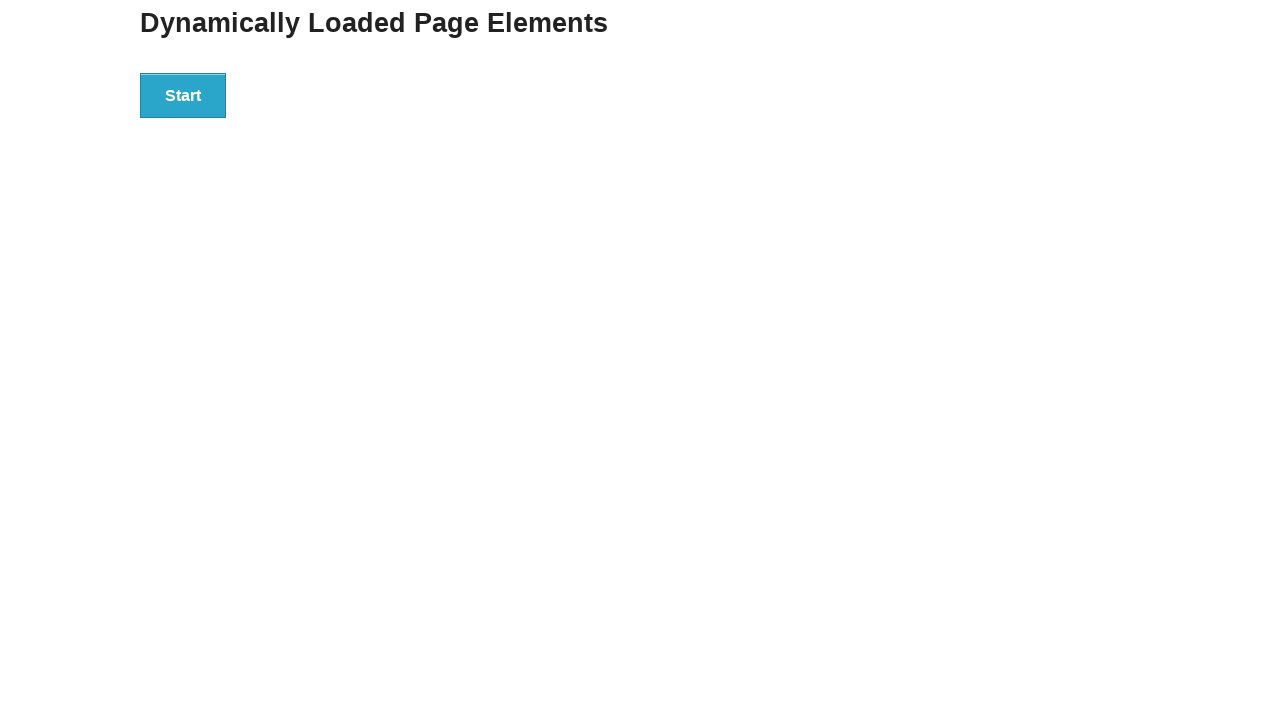

Clicked the Start button to begin dynamic loading at (183, 95) on div#start > button
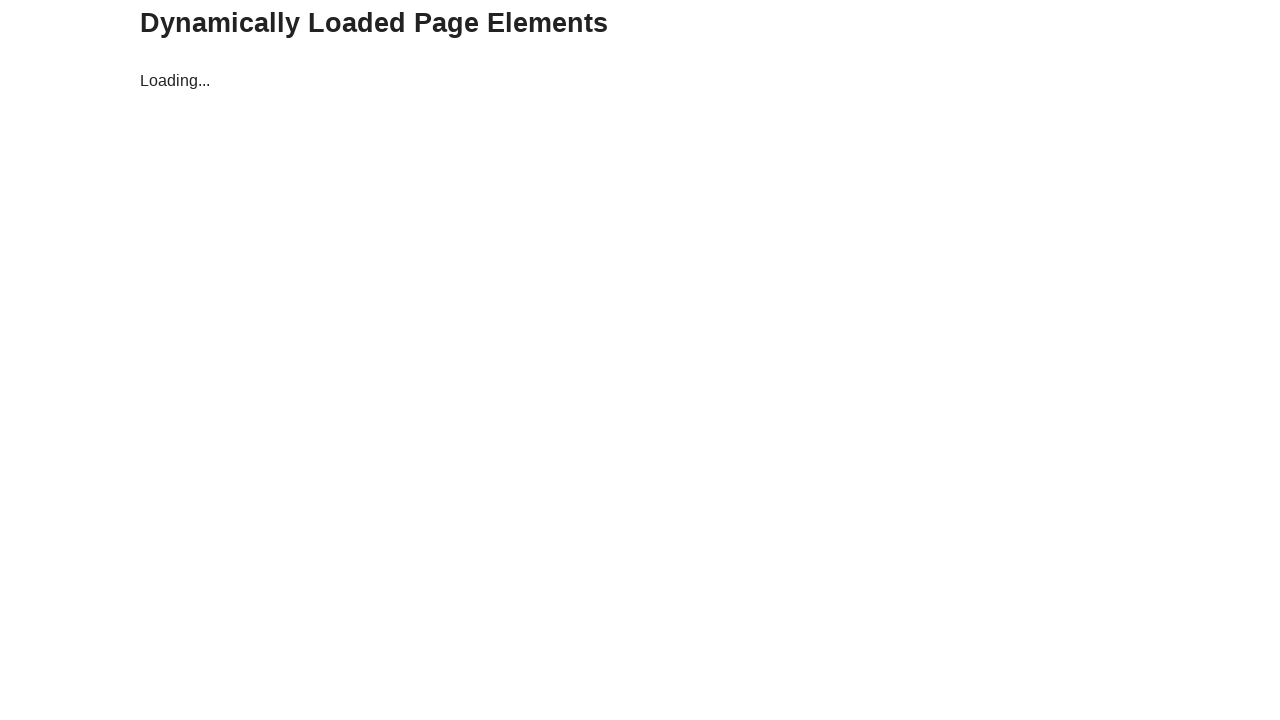

Waited for 'Hello World!' text to appear after loading completed
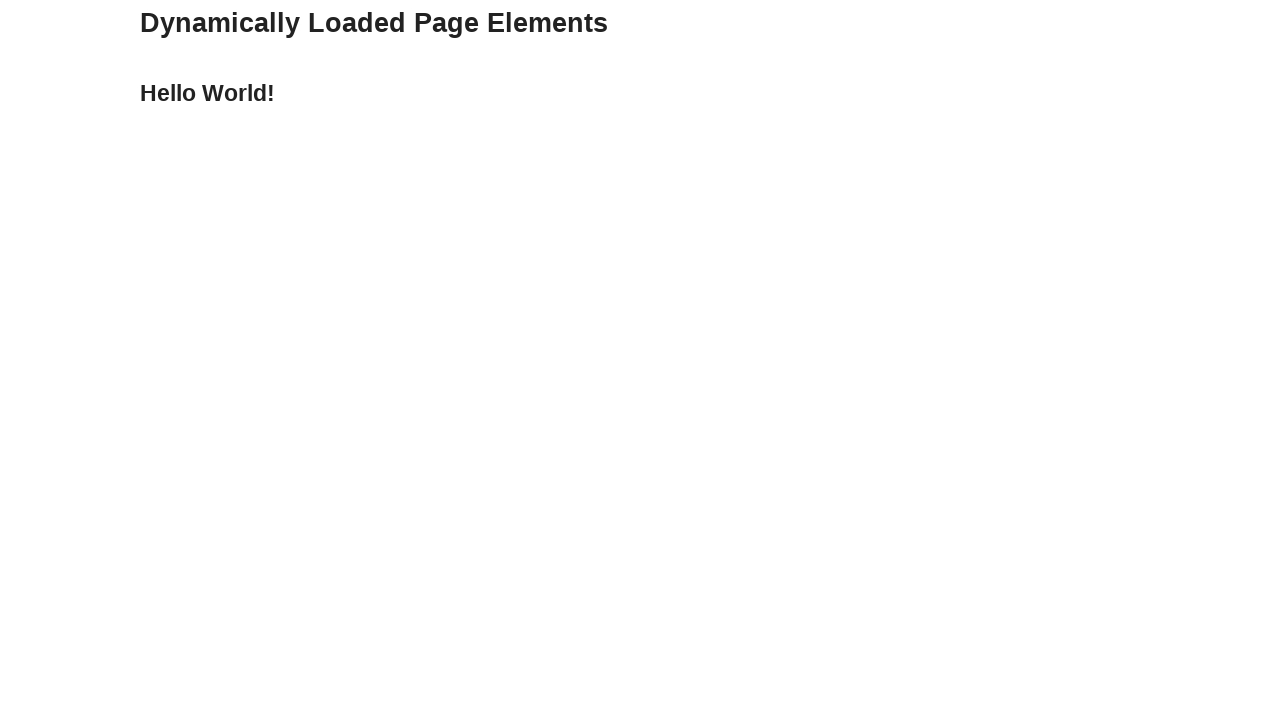

Verified that 'Hello World!' text is displayed correctly
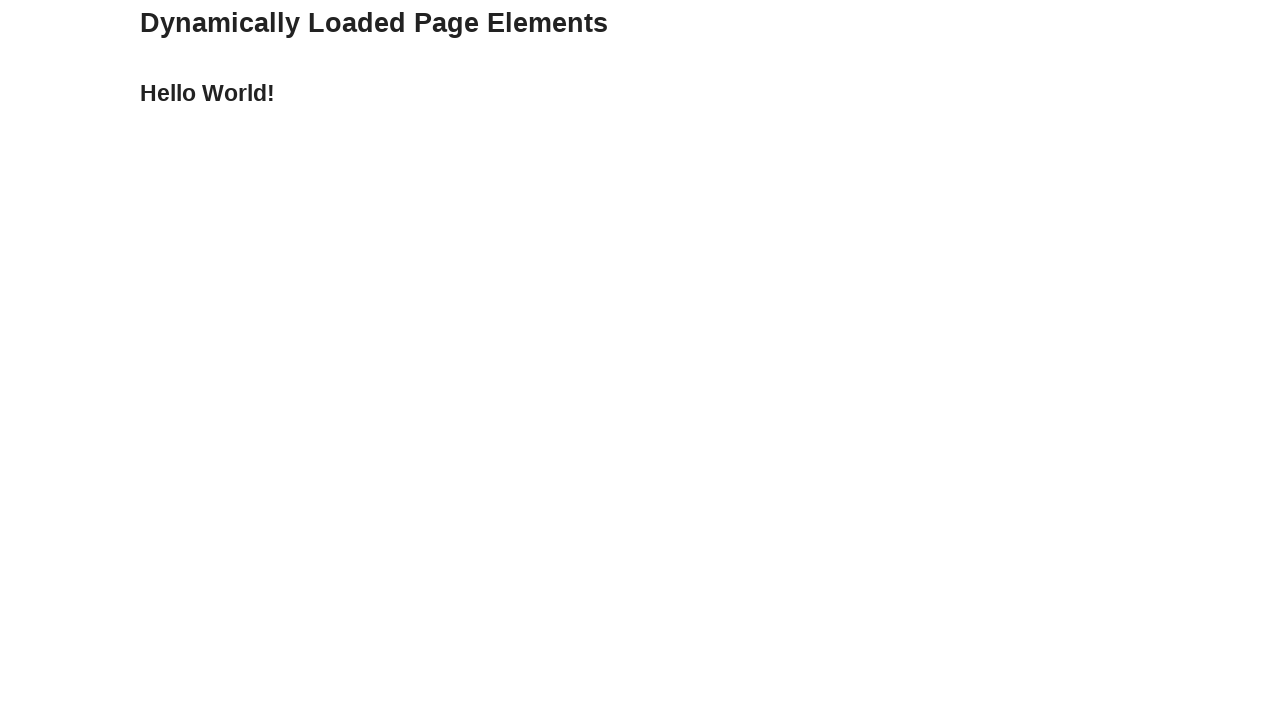

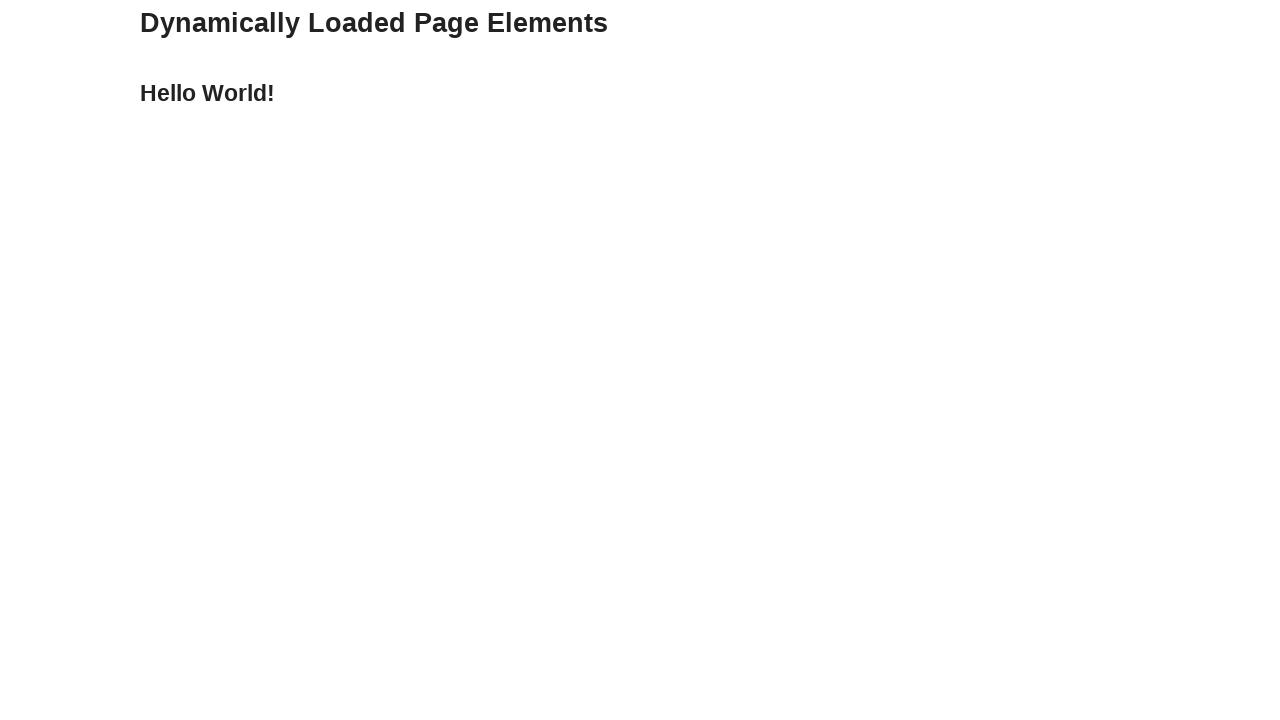